Tests JavaScript prompt popup handling by clicking a button that triggers a prompt, entering text, and accepting it

Starting URL: https://the-internet.herokuapp.com/javascript_alerts

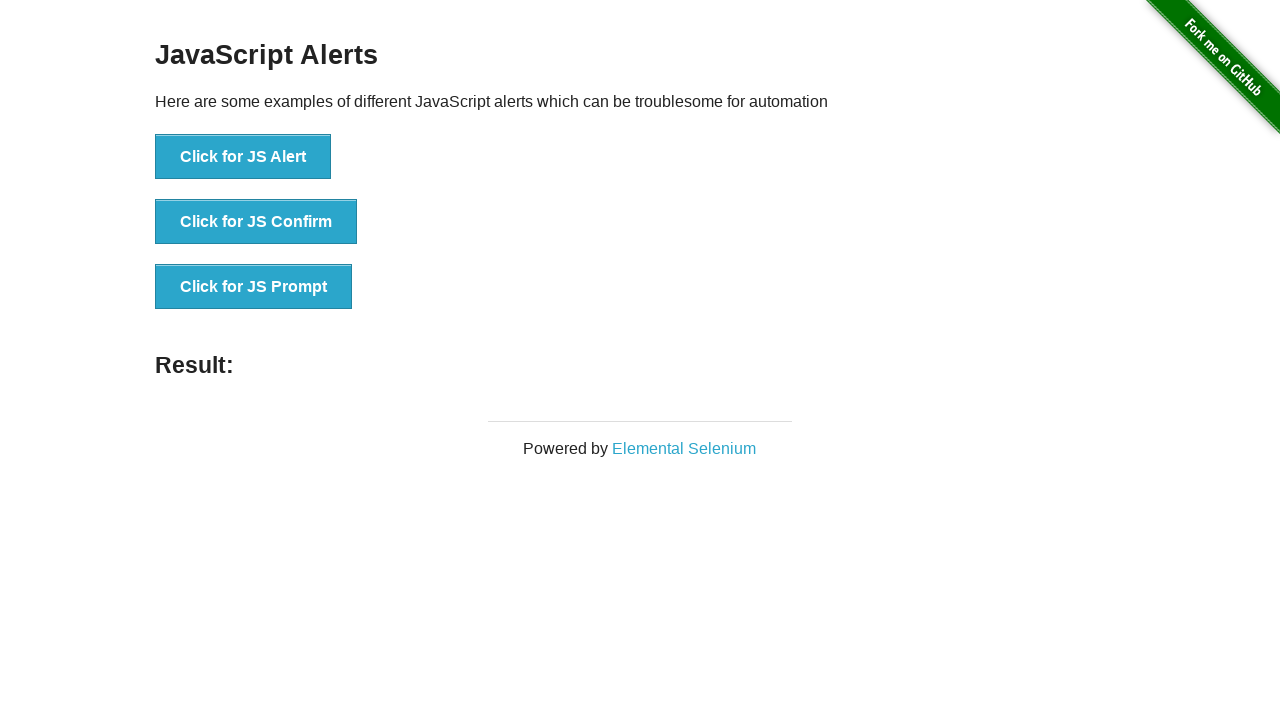

Clicked button to trigger JavaScript prompt at (254, 287) on xpath=//button[text()='Click for JS Prompt']
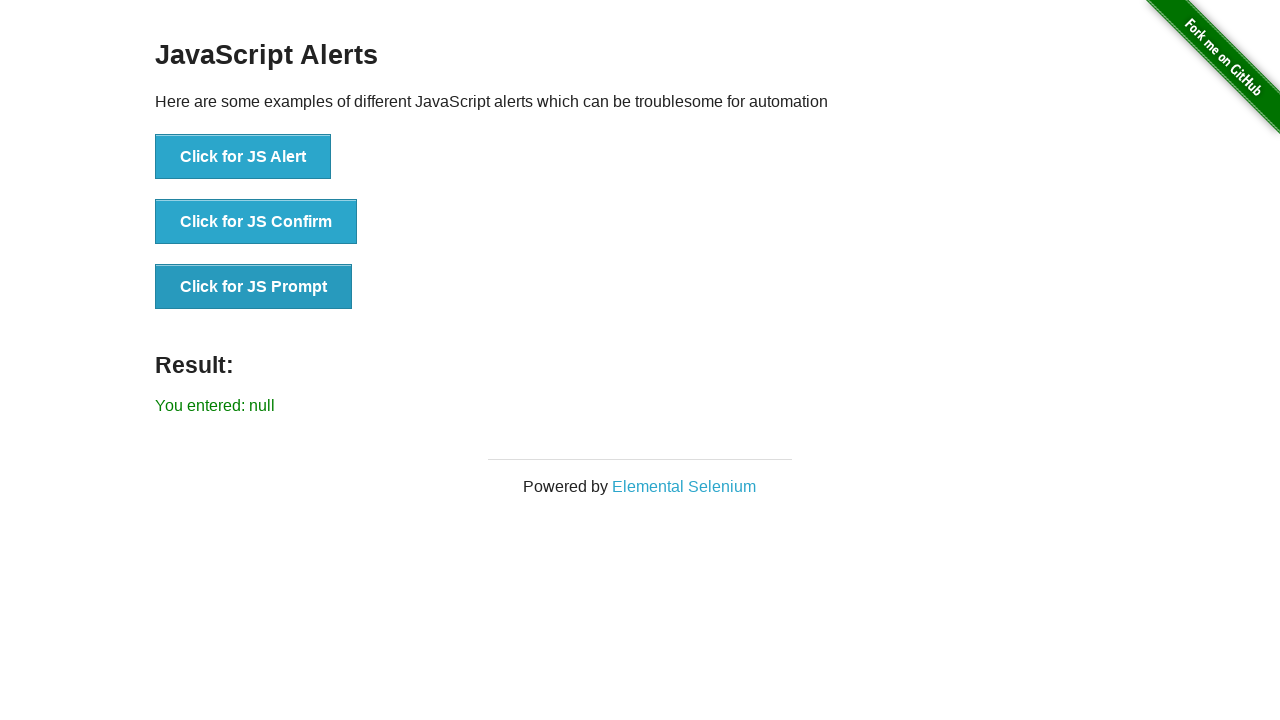

Set up dialog event handler for prompt popup
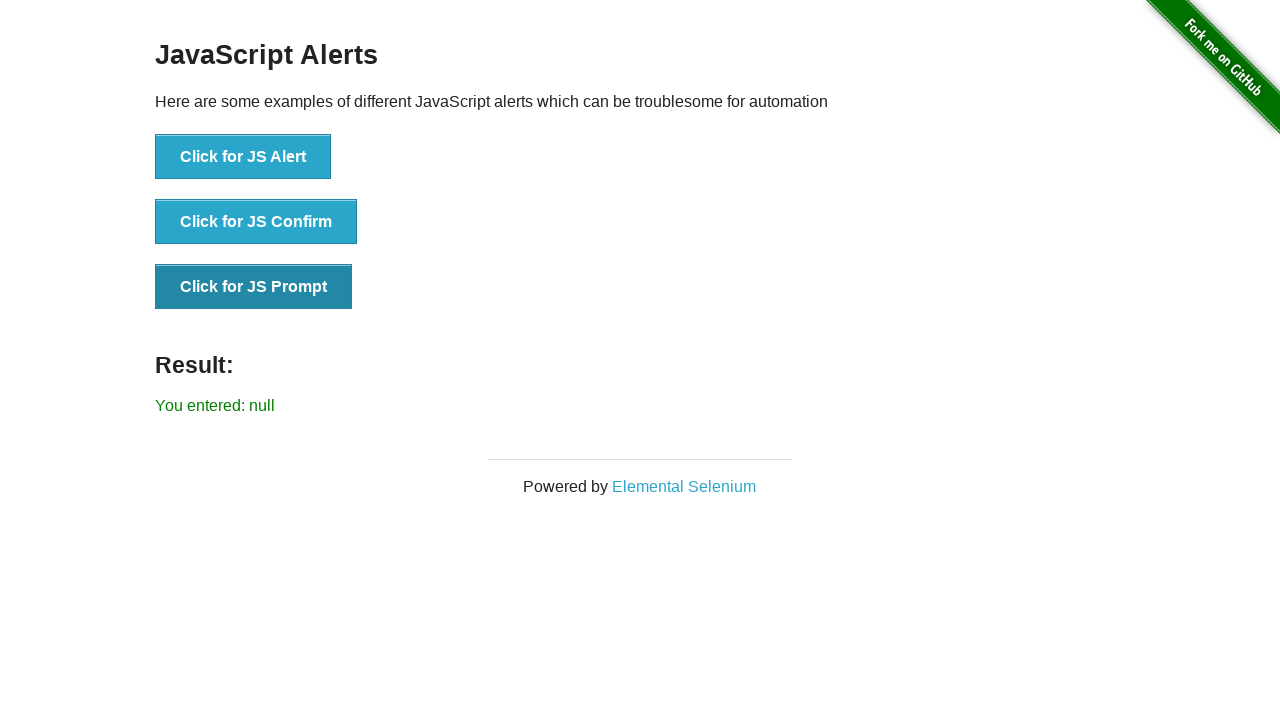

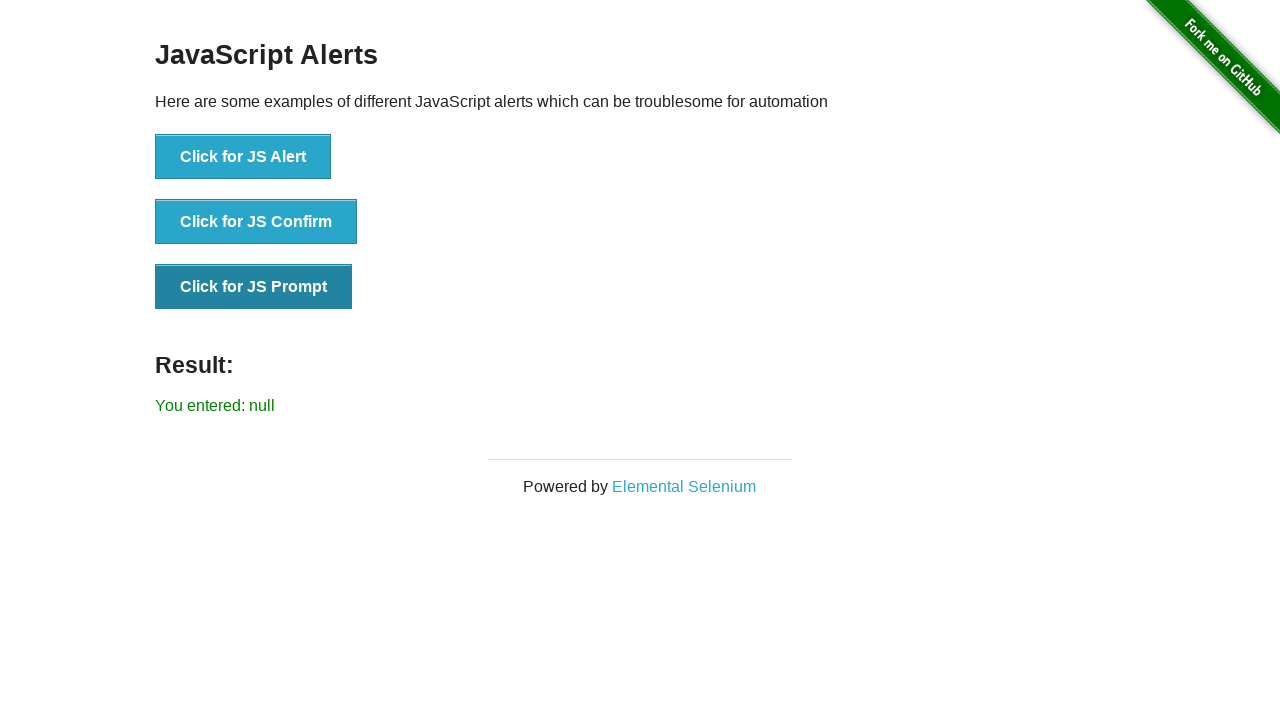